Tests a practice form by filling in name, email, password fields, checking a checkbox, and selecting an option from a dropdown

Starting URL: https://rahulshettyacademy.com/angularpractice/

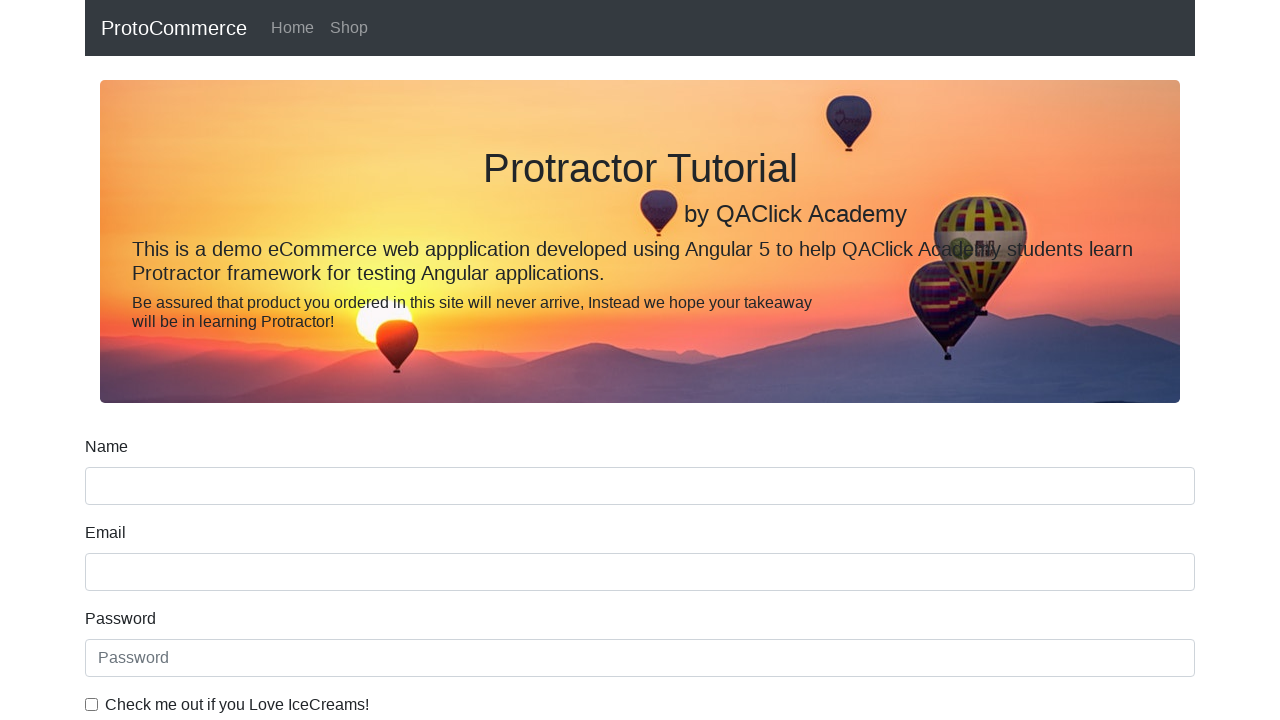

Filled name field with 'ashutoshh' on input[name='name']
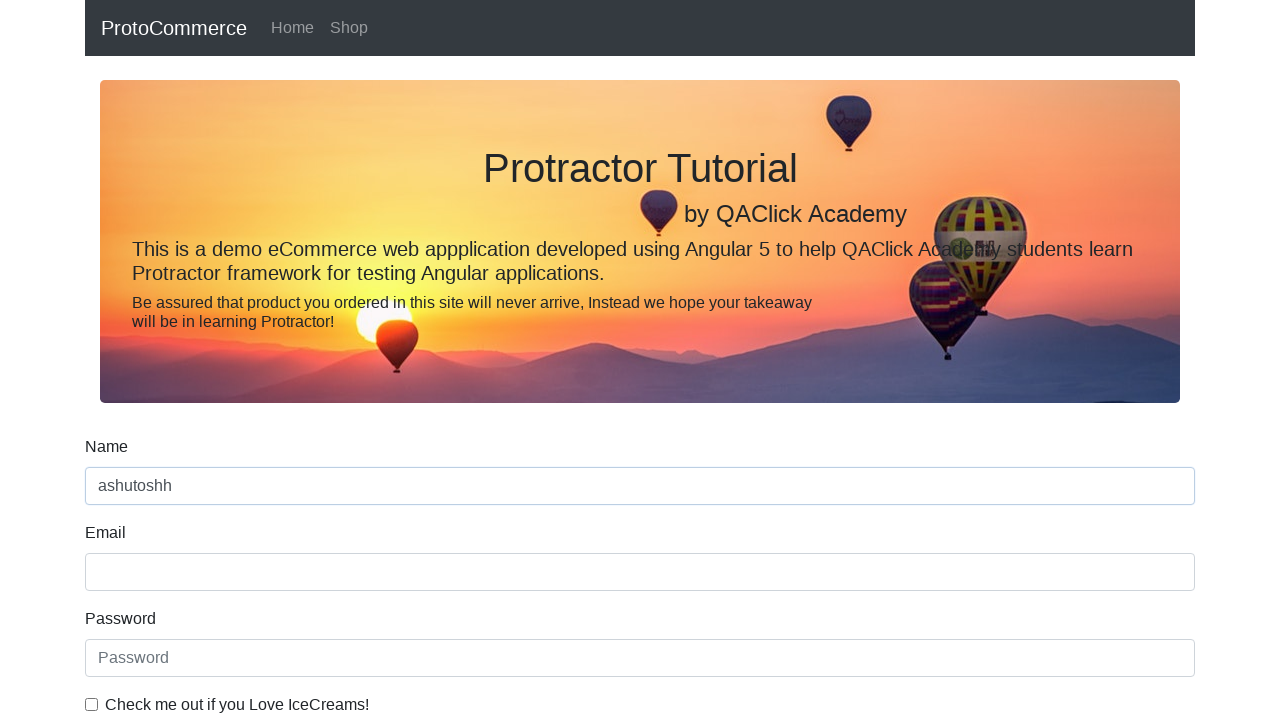

Filled email field with 'ashutoshh@linux.com' on input[name='email']
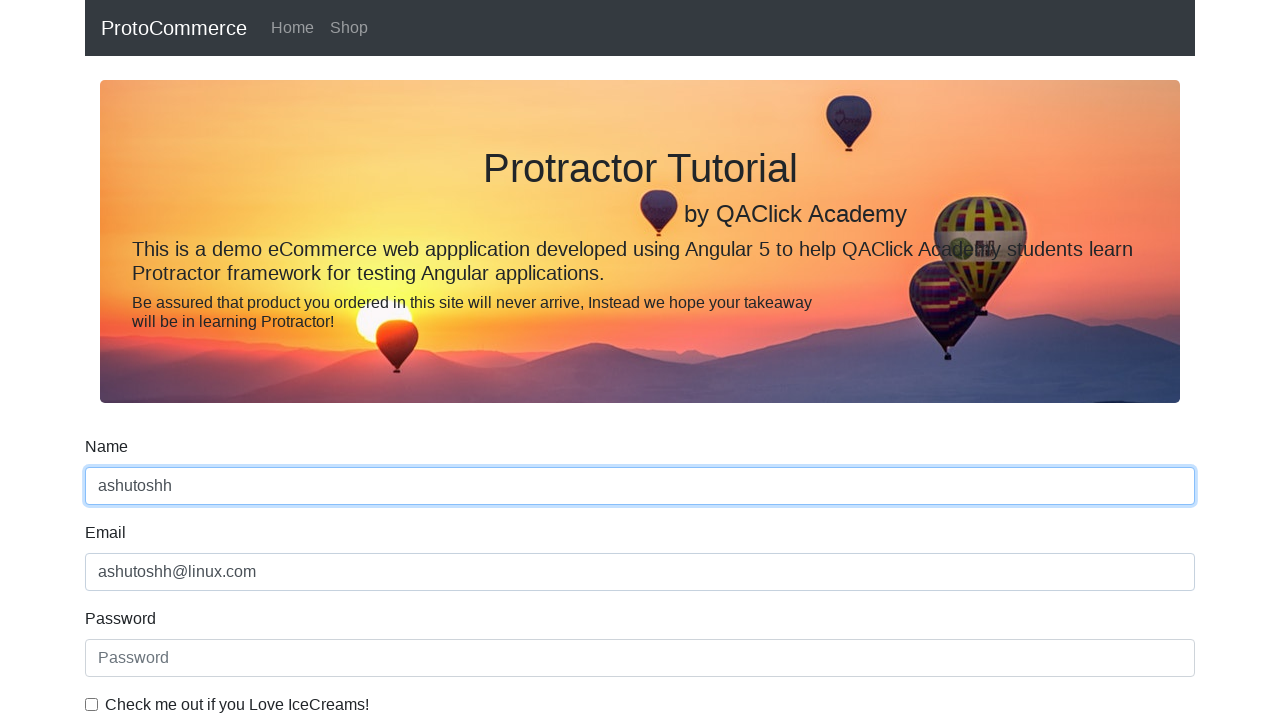

Filled password field with 'HelloCloud@123' on #exampleInputPassword1
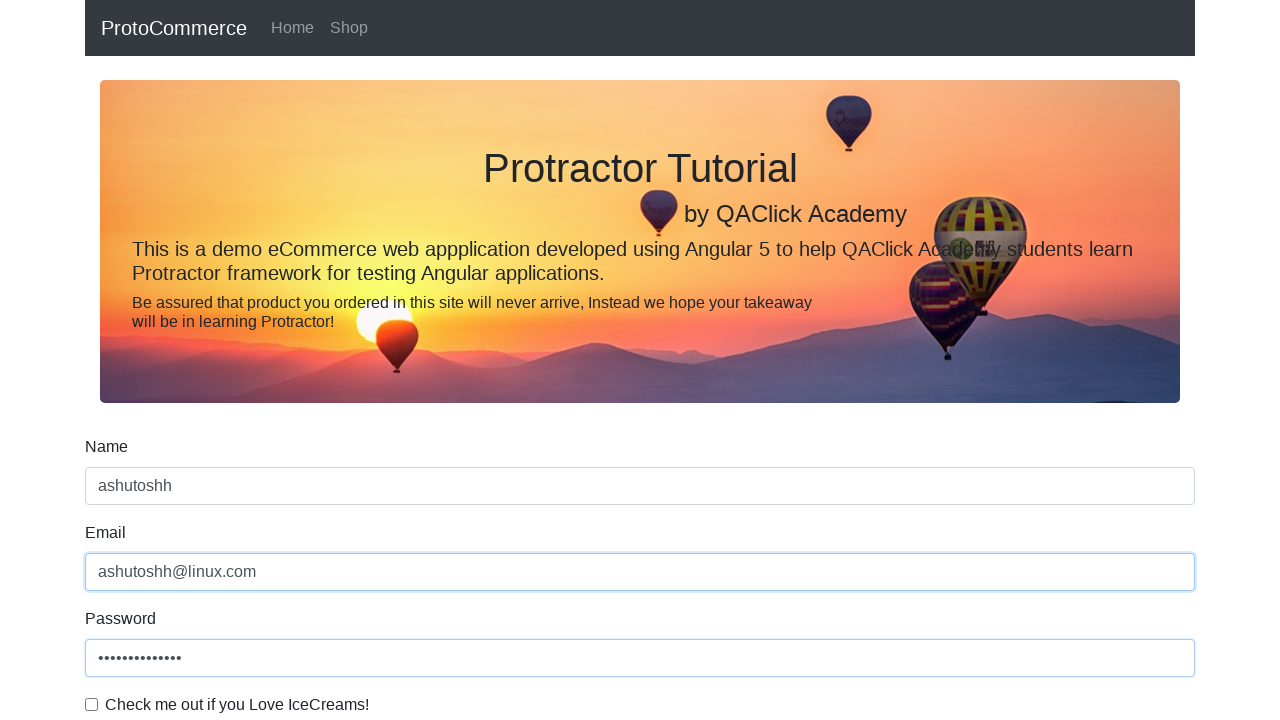

Checked the example checkbox at (92, 704) on #exampleCheck1
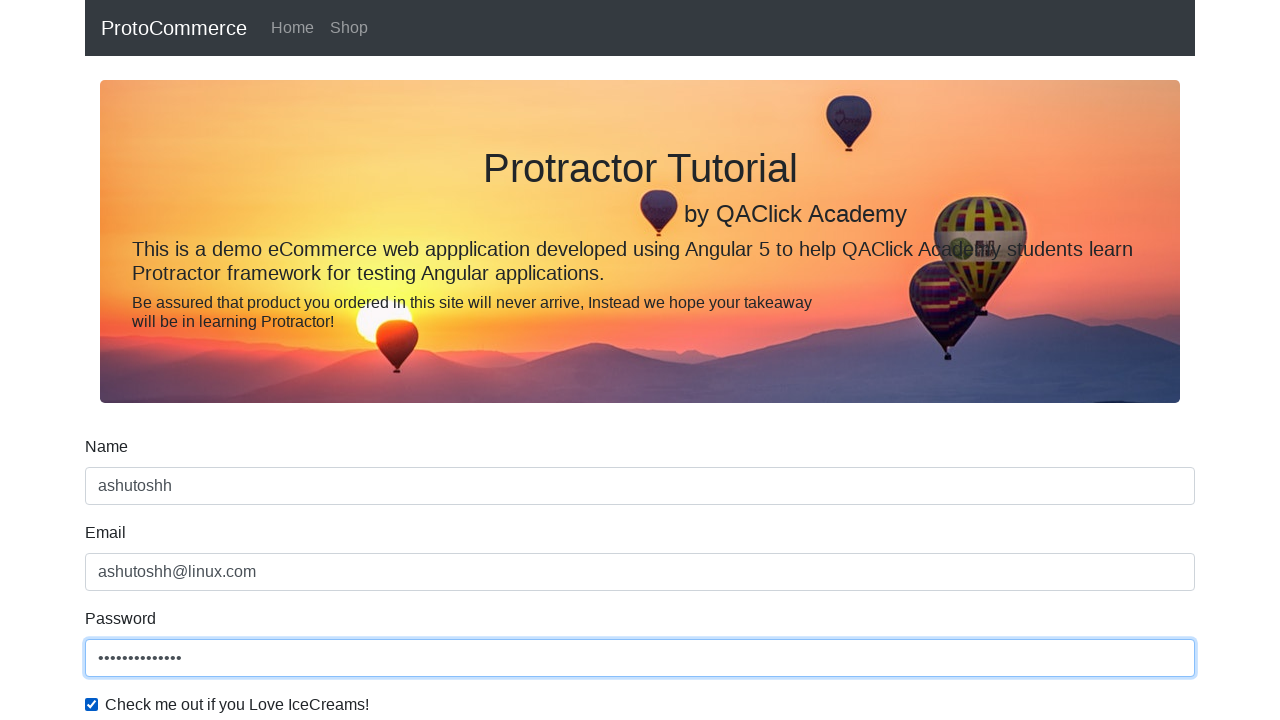

Selected second option from dropdown on #exampleFormControlSelect1
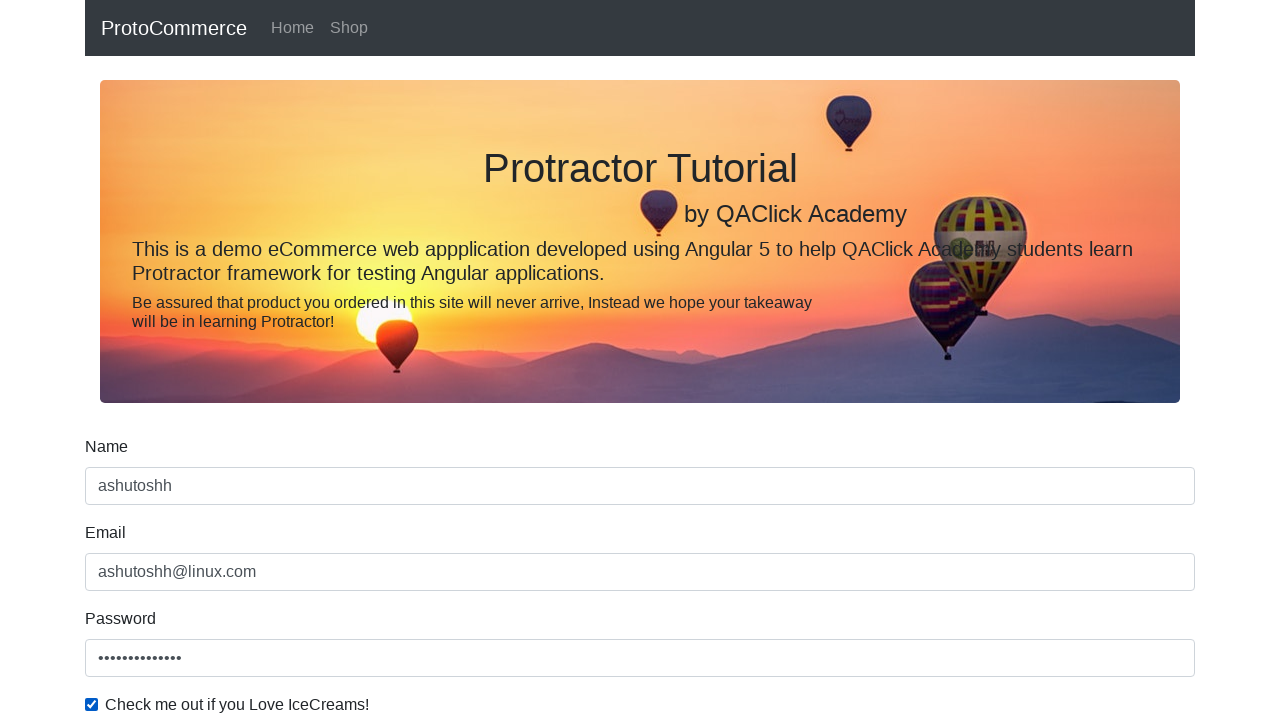

Waited for form to fully render (1000ms)
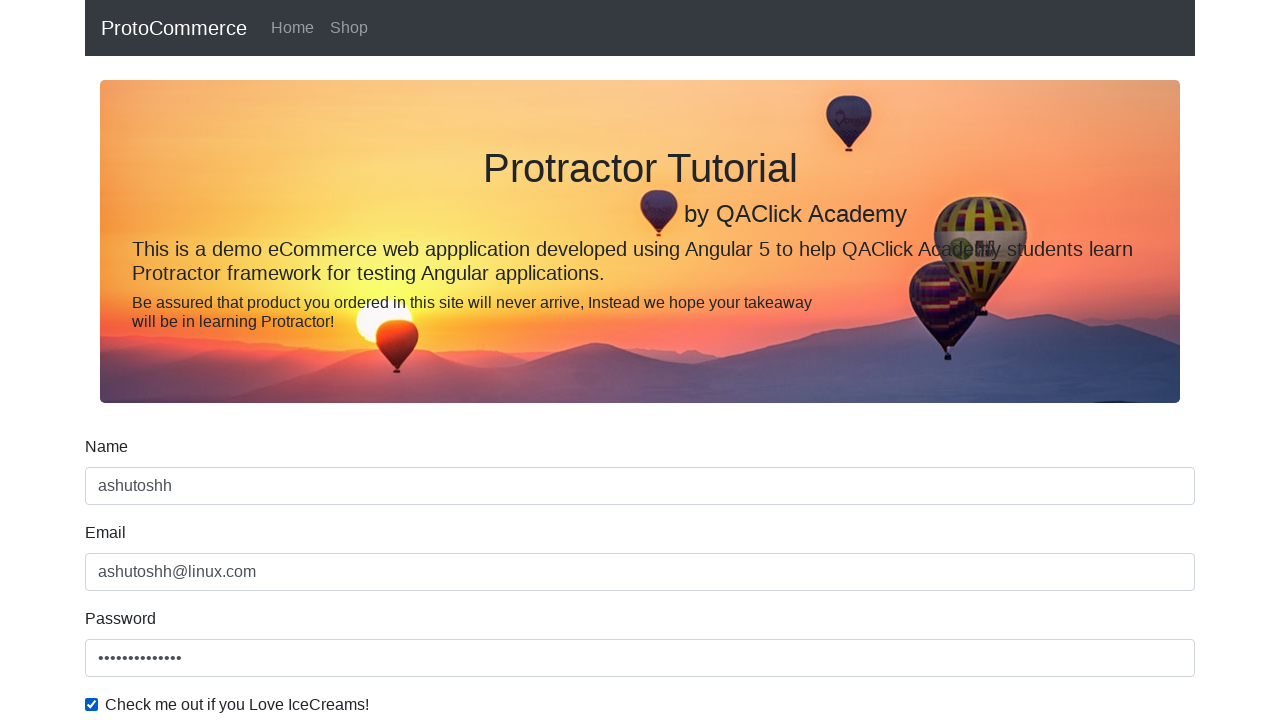

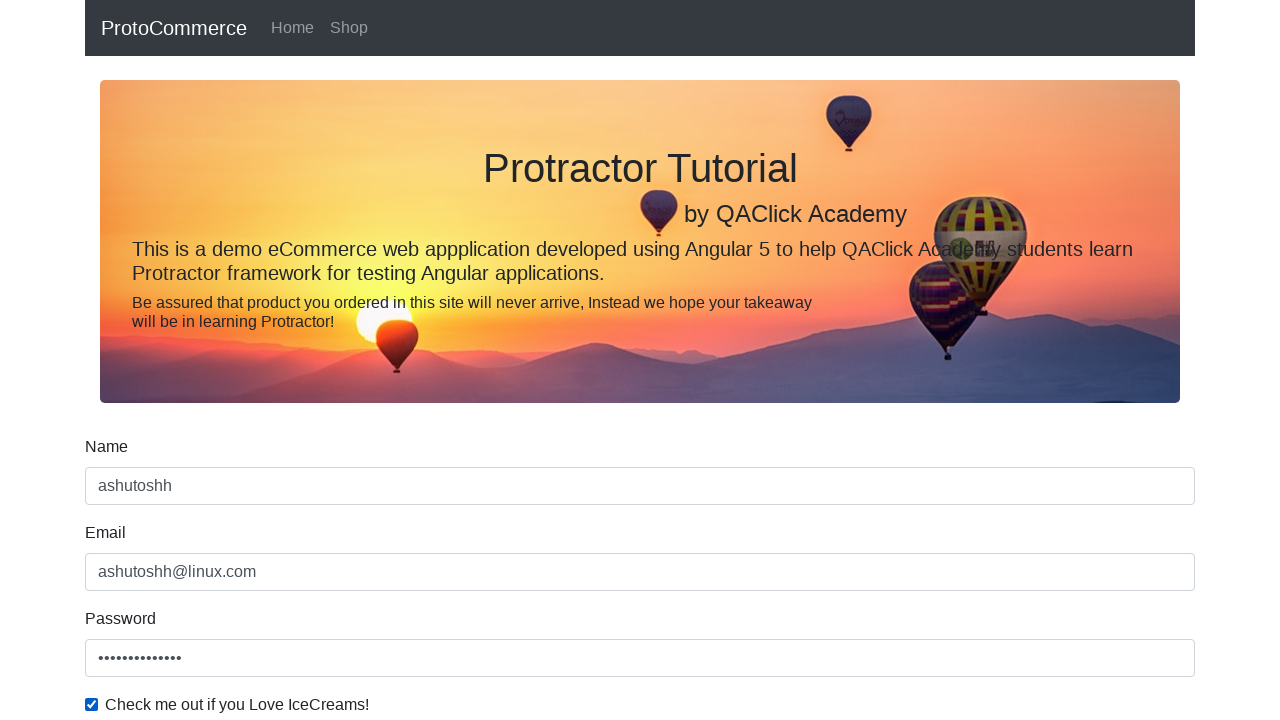